Navigates to a contact list application and clicks the Sign Up button to initiate the registration process

Starting URL: https://thinking-tester-contact-list.herokuapp.com/

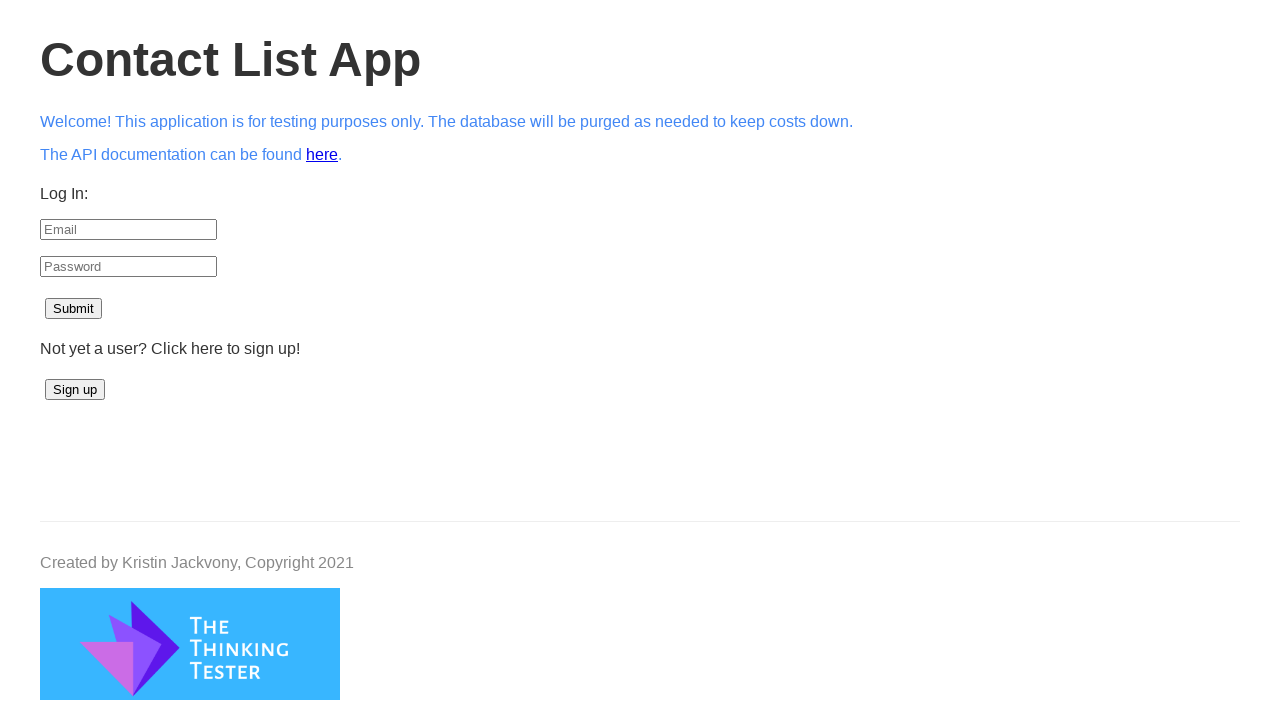

Waited 1 second for page to load
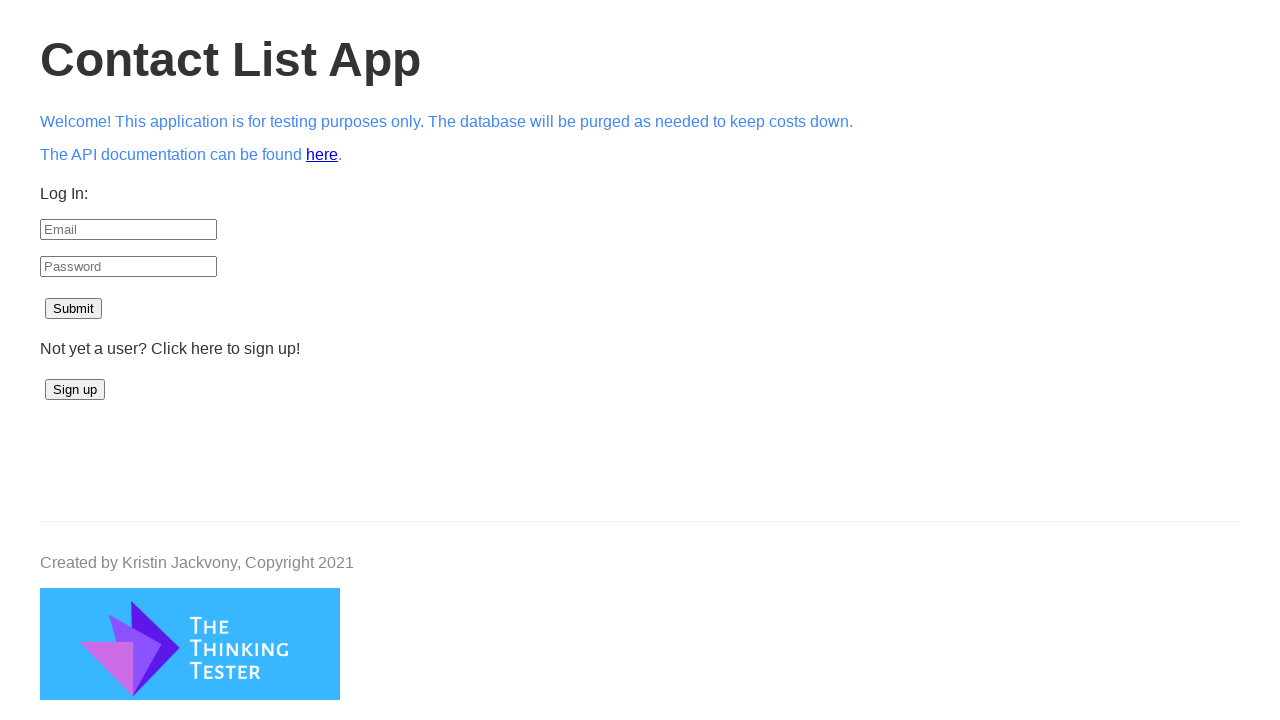

Clicked the Sign Up button to initiate registration process at (75, 390) on #signup
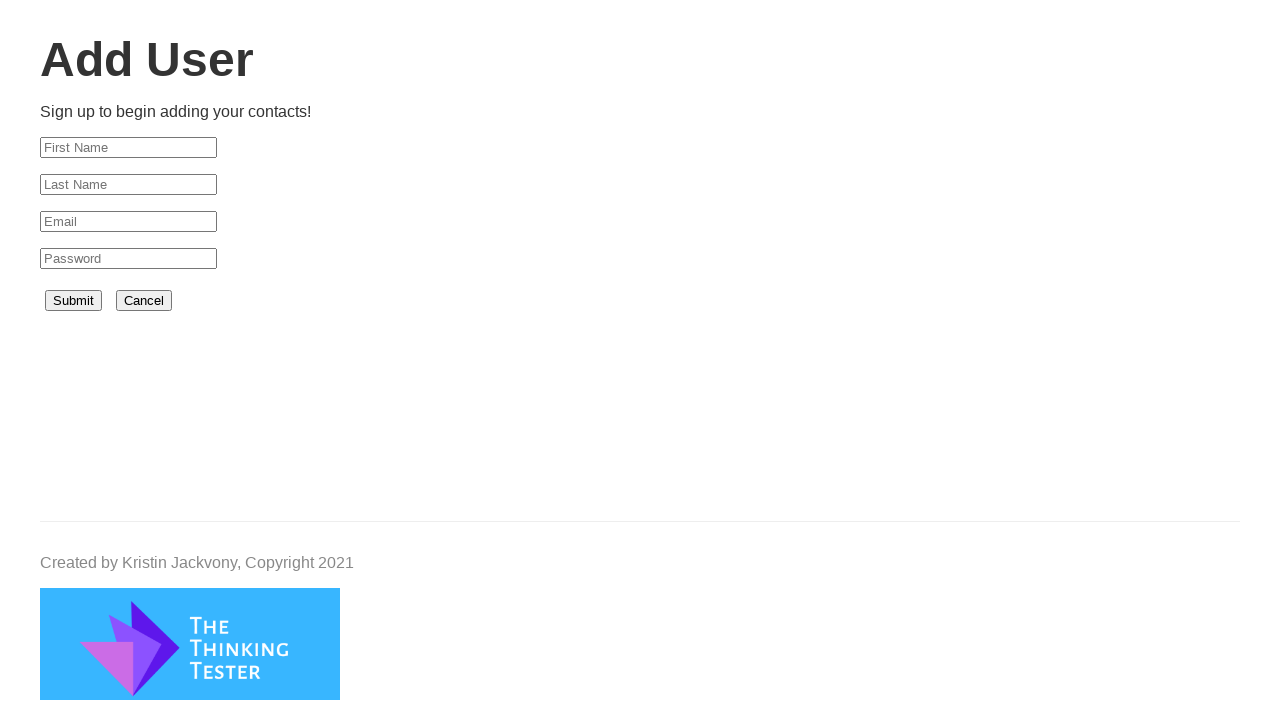

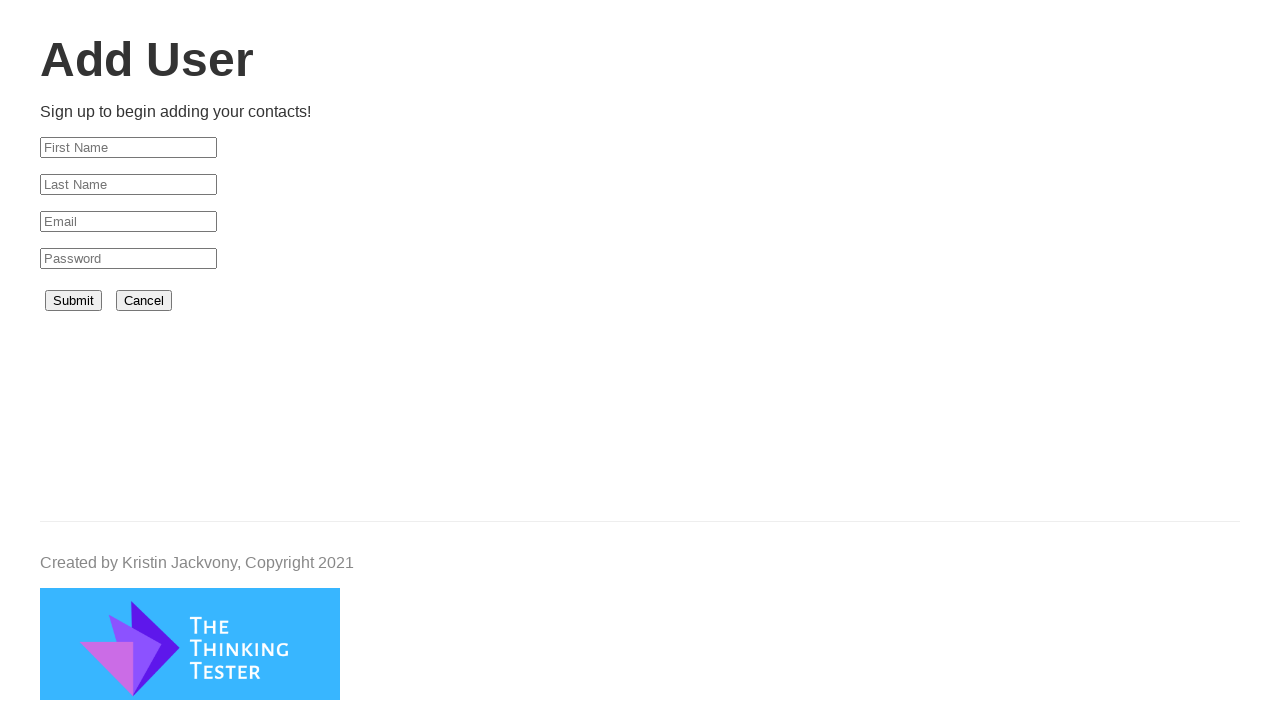